Navigates to the Selenium downloads page and maximizes the browser window to verify the page loads correctly.

Starting URL: https://www.selenium.dev/downloads/

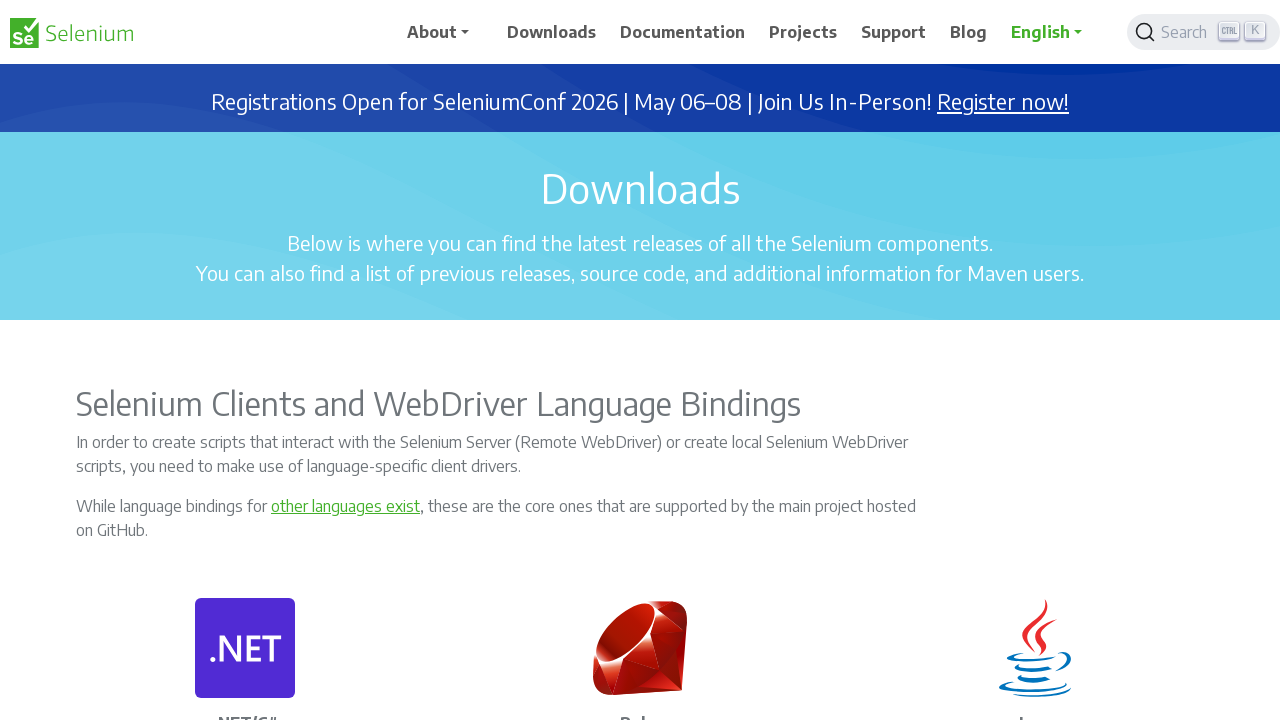

Set viewport size to 1920x1080 to maximize browser window
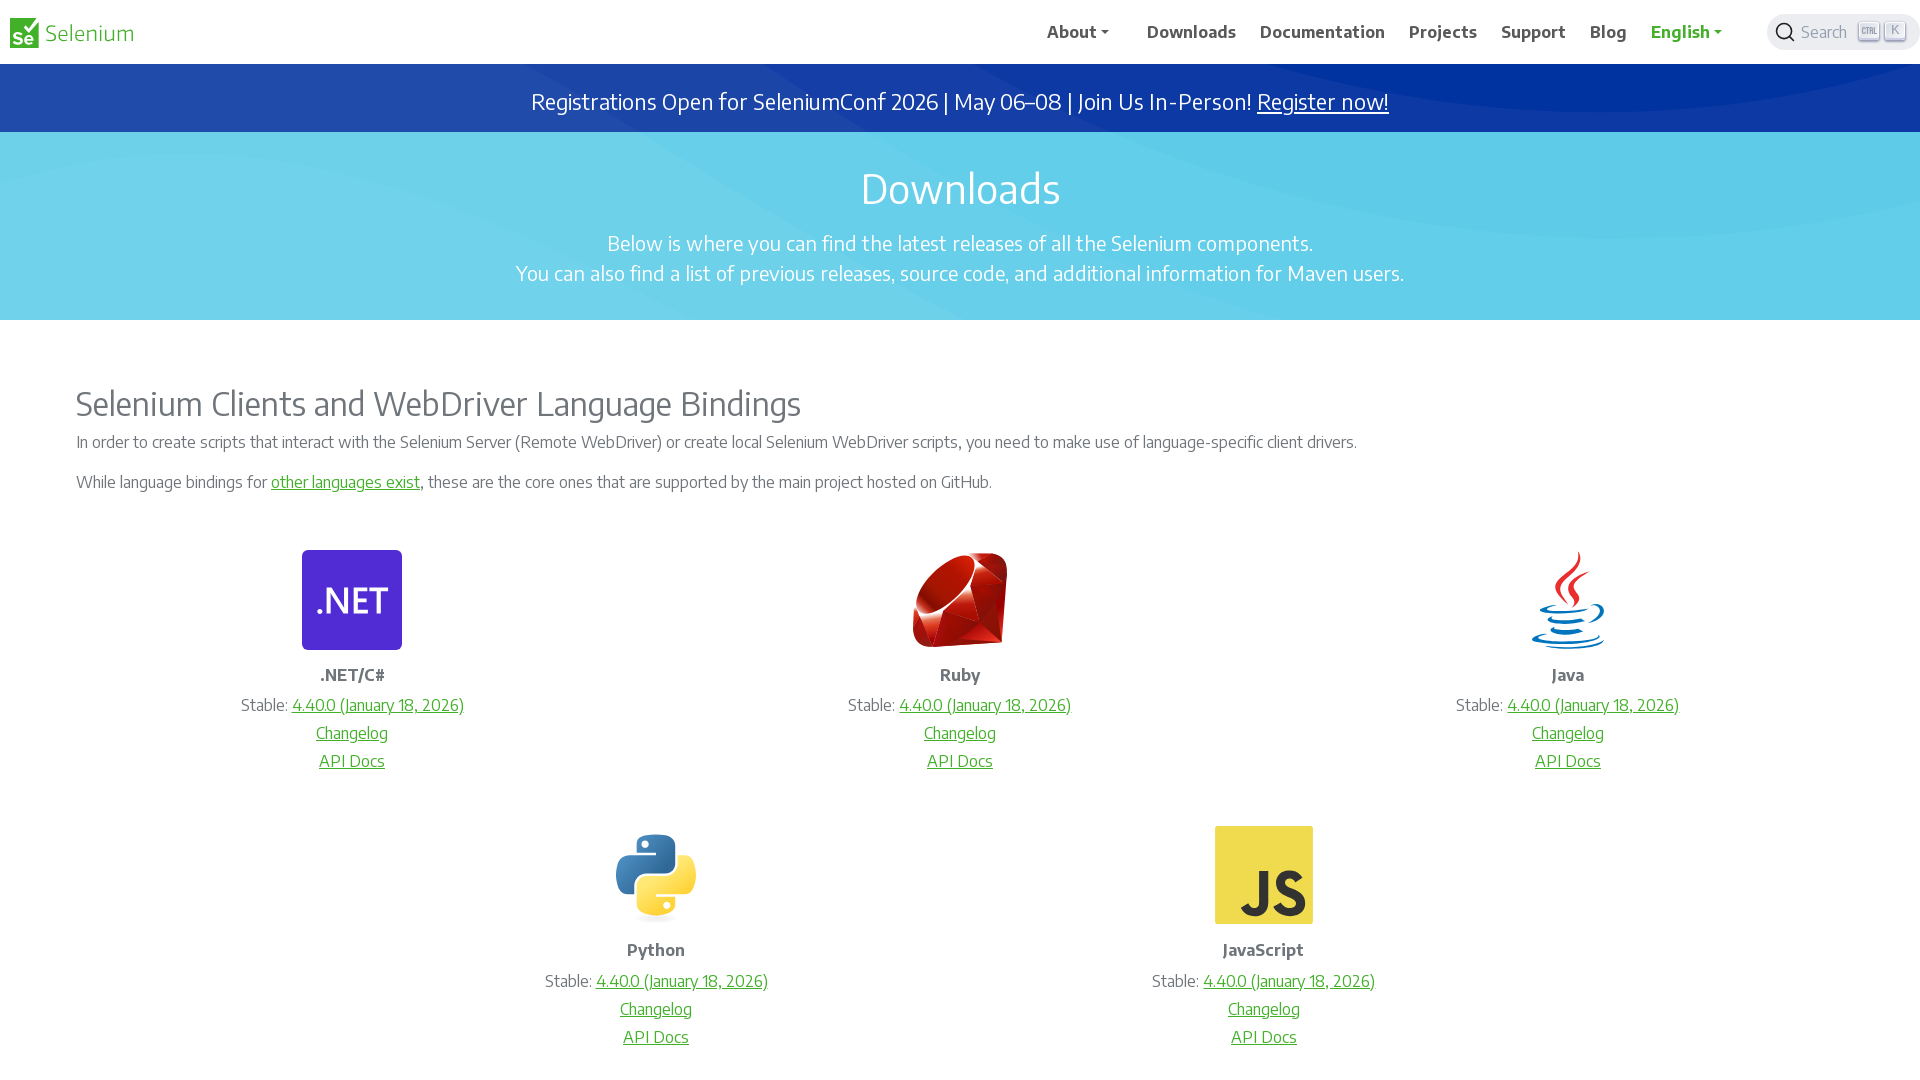

Selenium downloads page loaded successfully
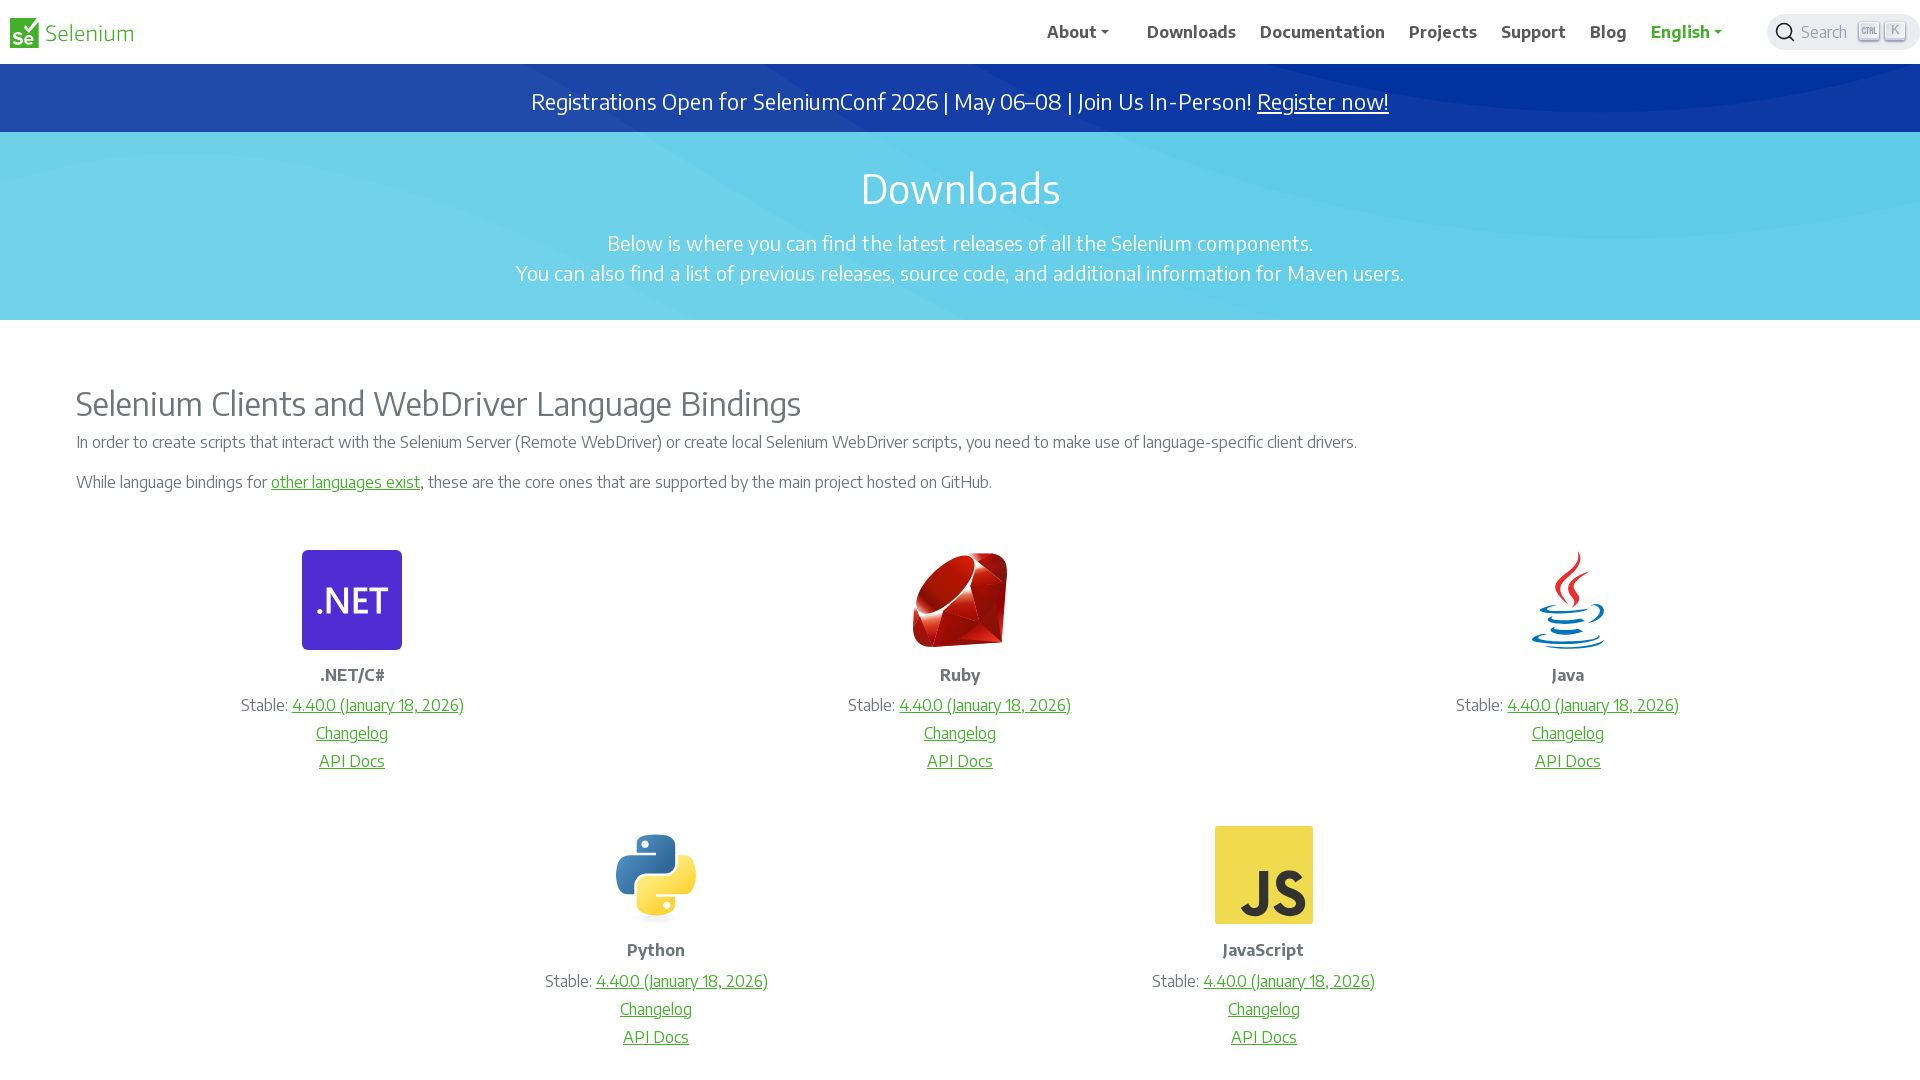

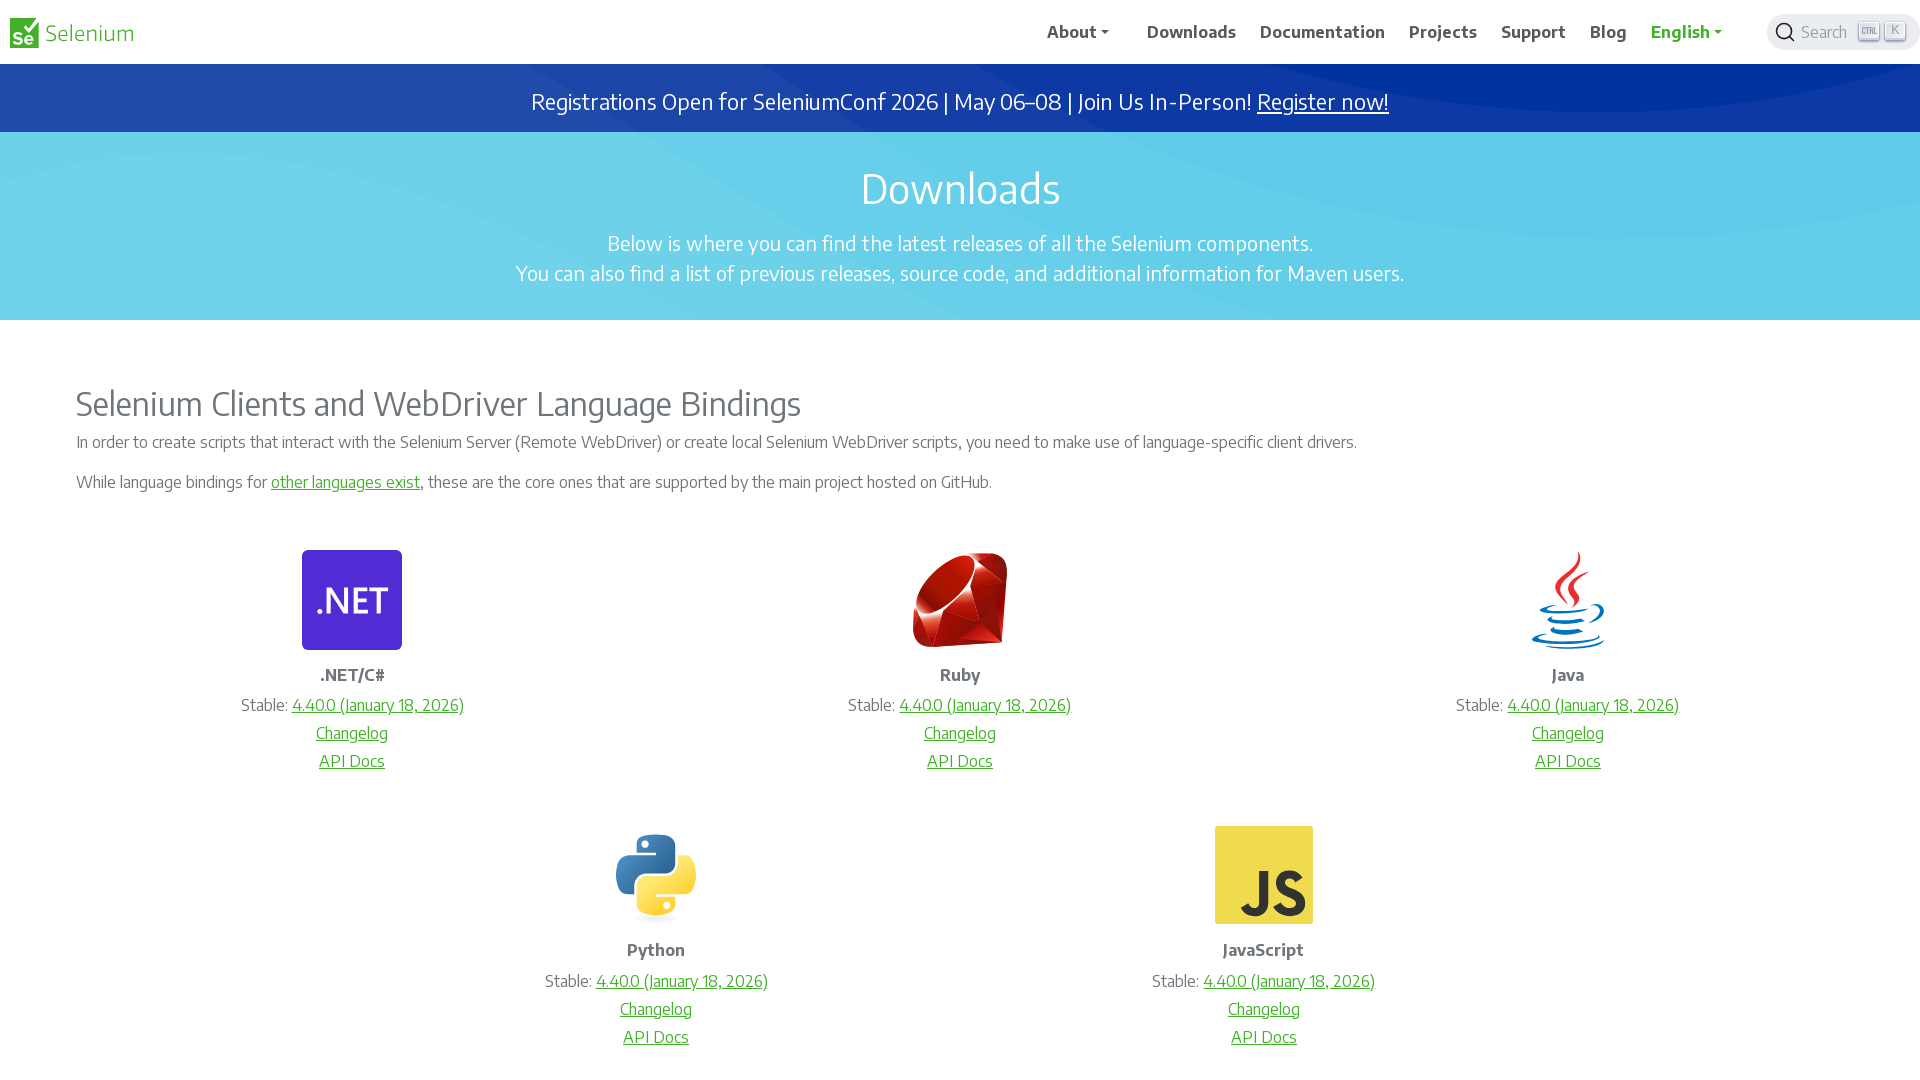